Tests basic browser navigation on YouTube by navigating to the explore page, going back, and refreshing the page

Starting URL: https://www.youtube.com/

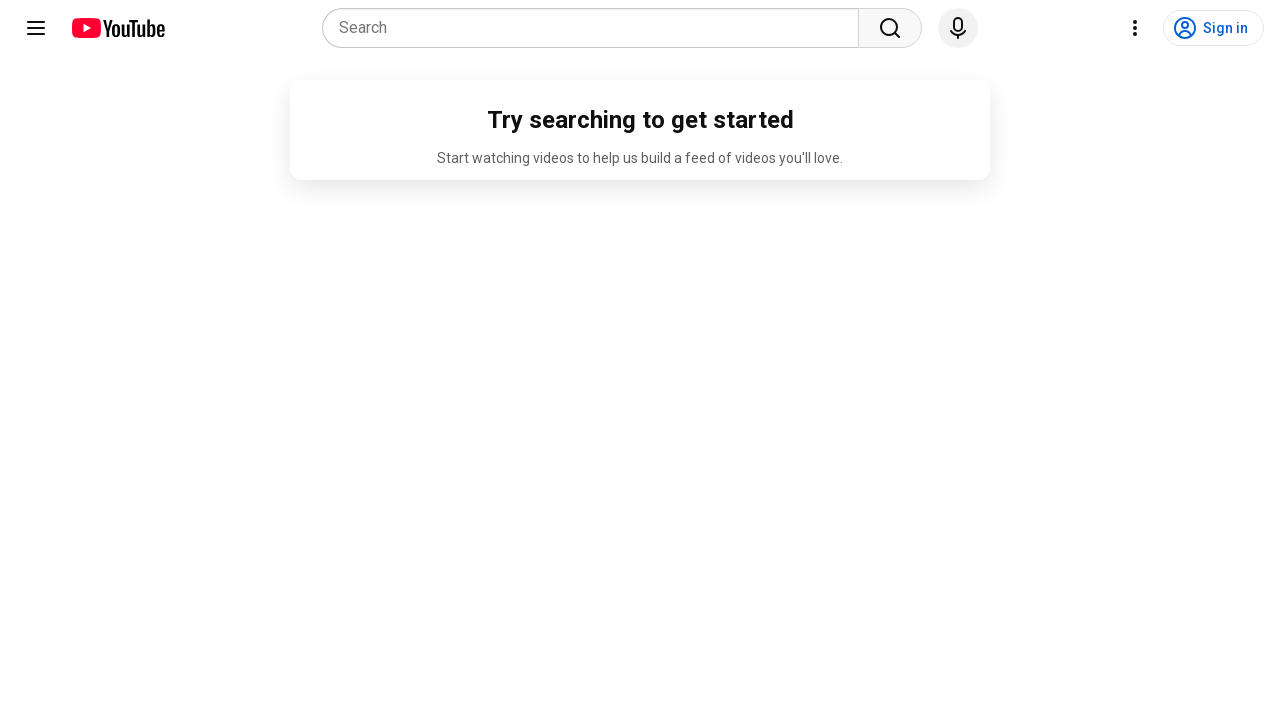

Navigated to YouTube Explore page
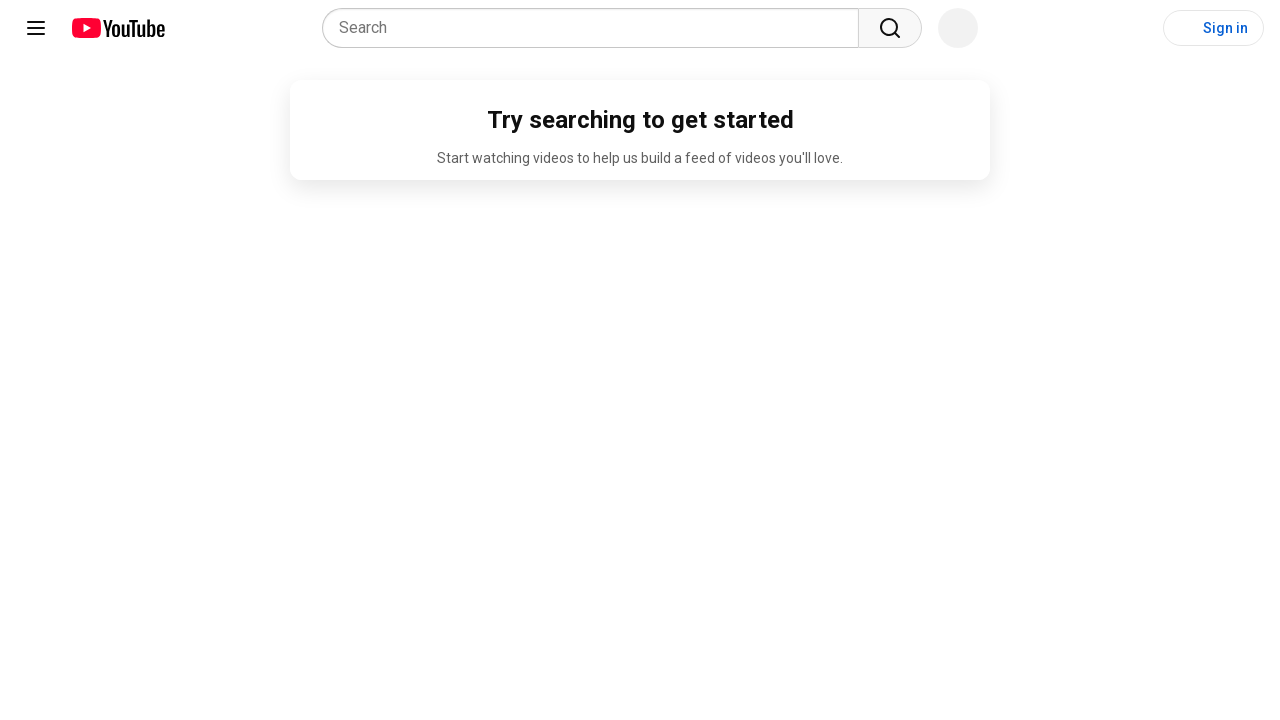

Navigated back to previous page
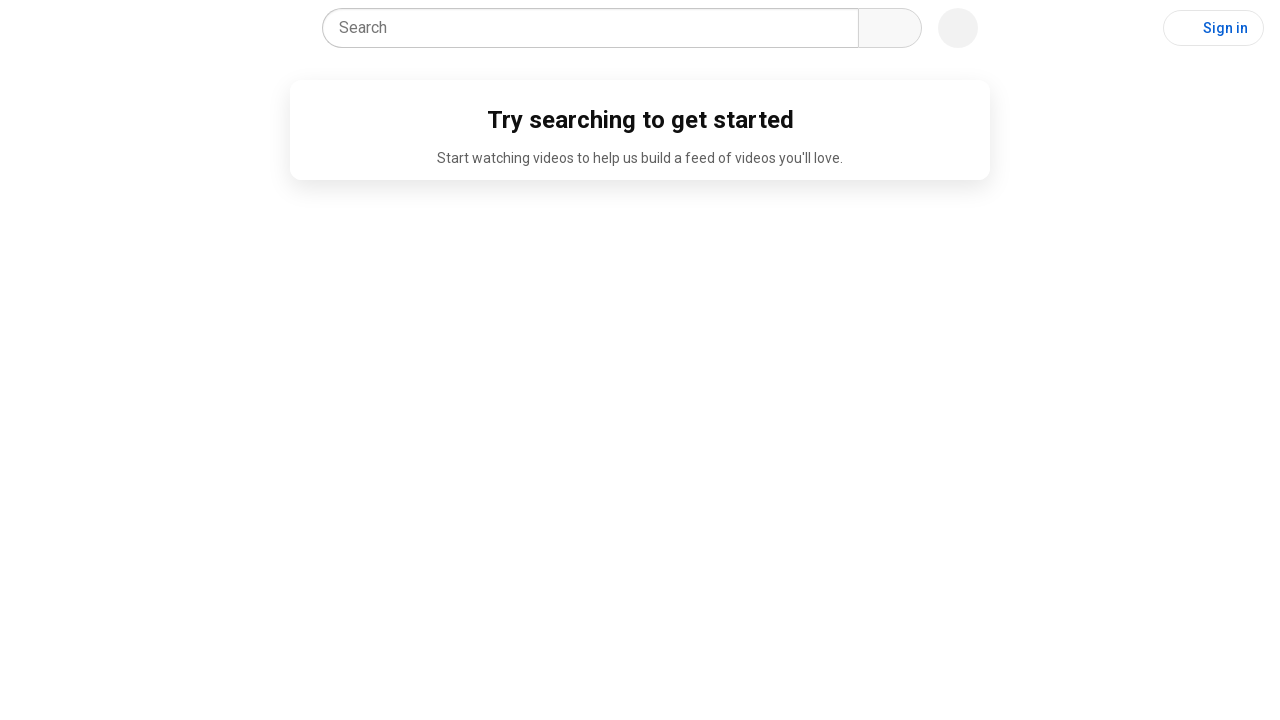

Refreshed the current page
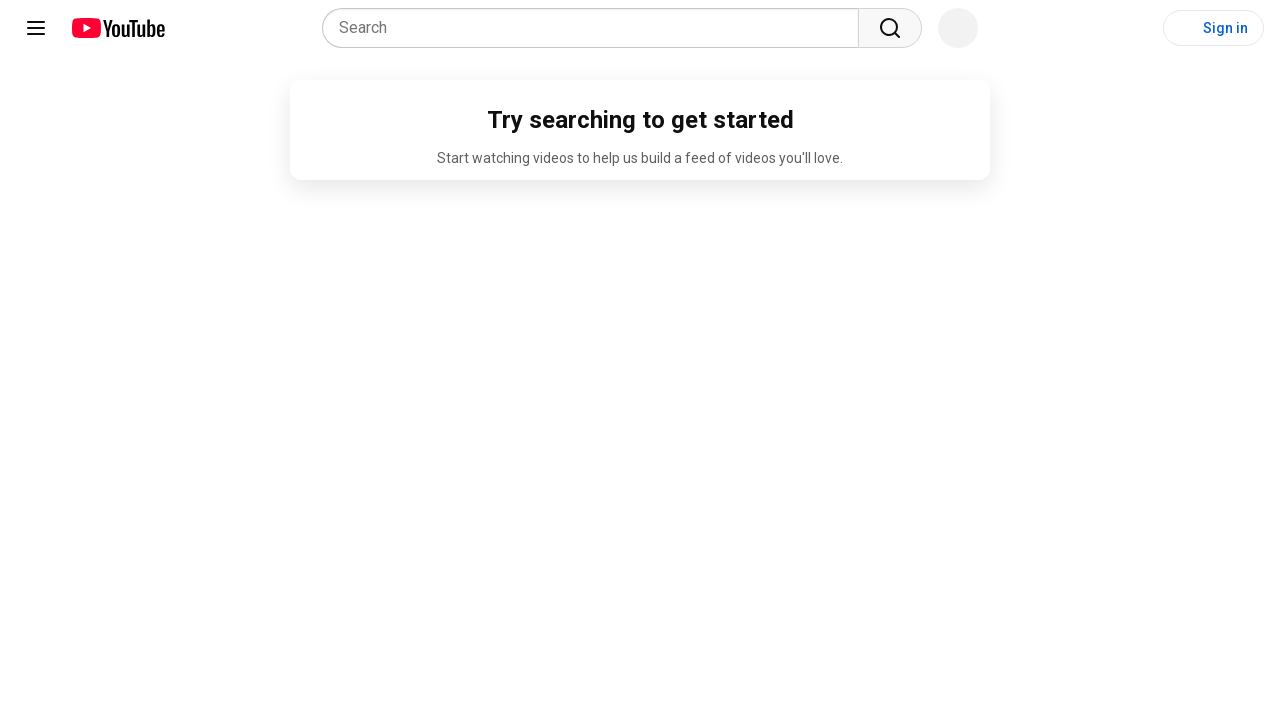

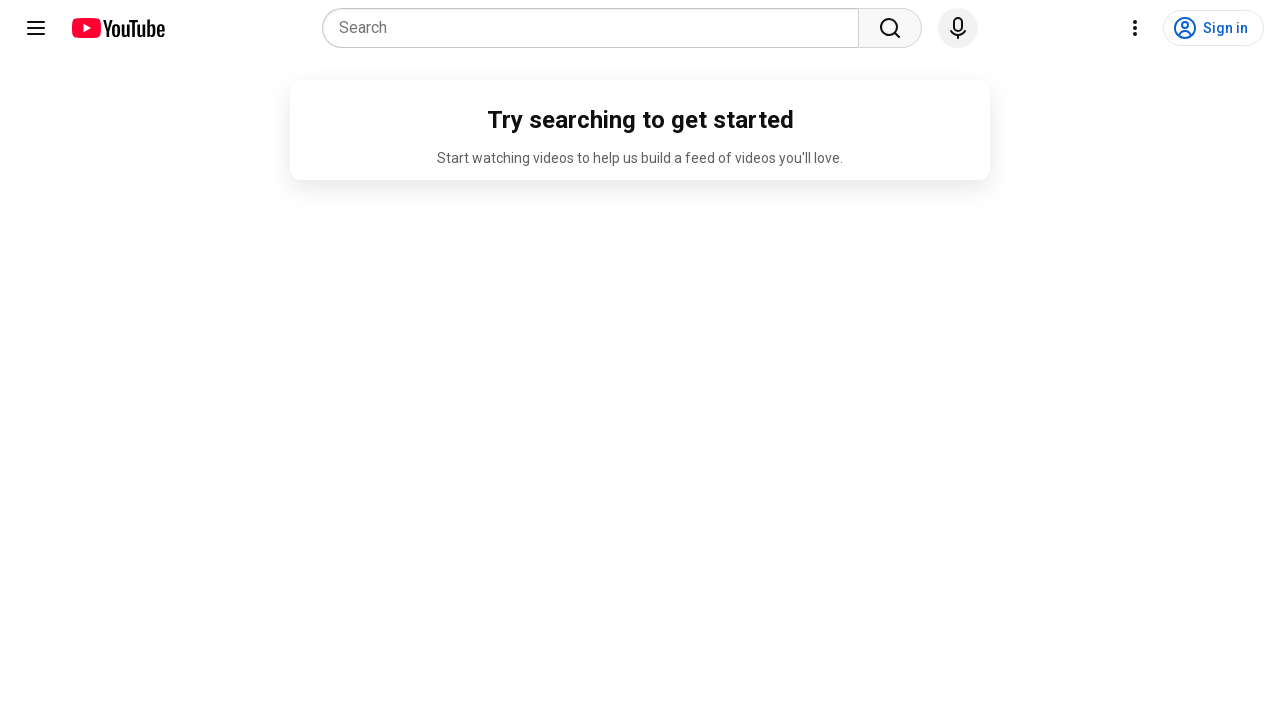